Waits for a price condition to be met, then solves a mathematical problem and submits the answer

Starting URL: http://suninjuly.github.io/explicit_wait2.html

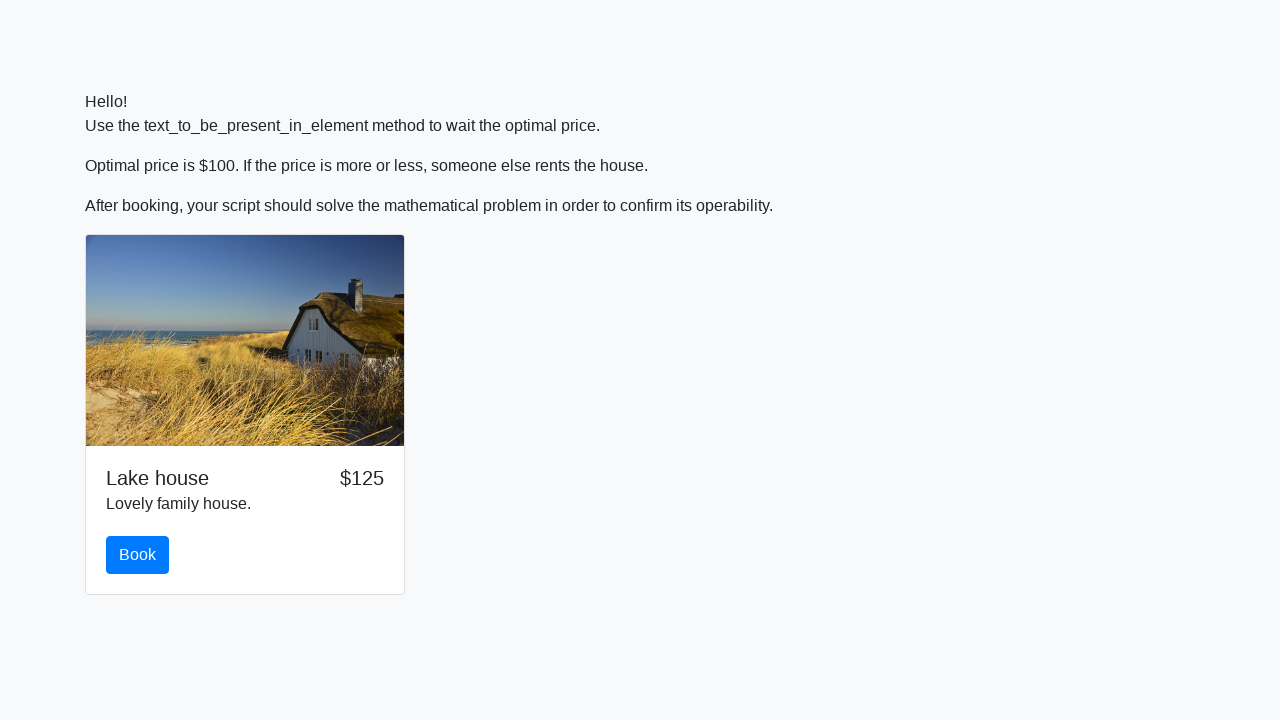

Waited for price to reach $100
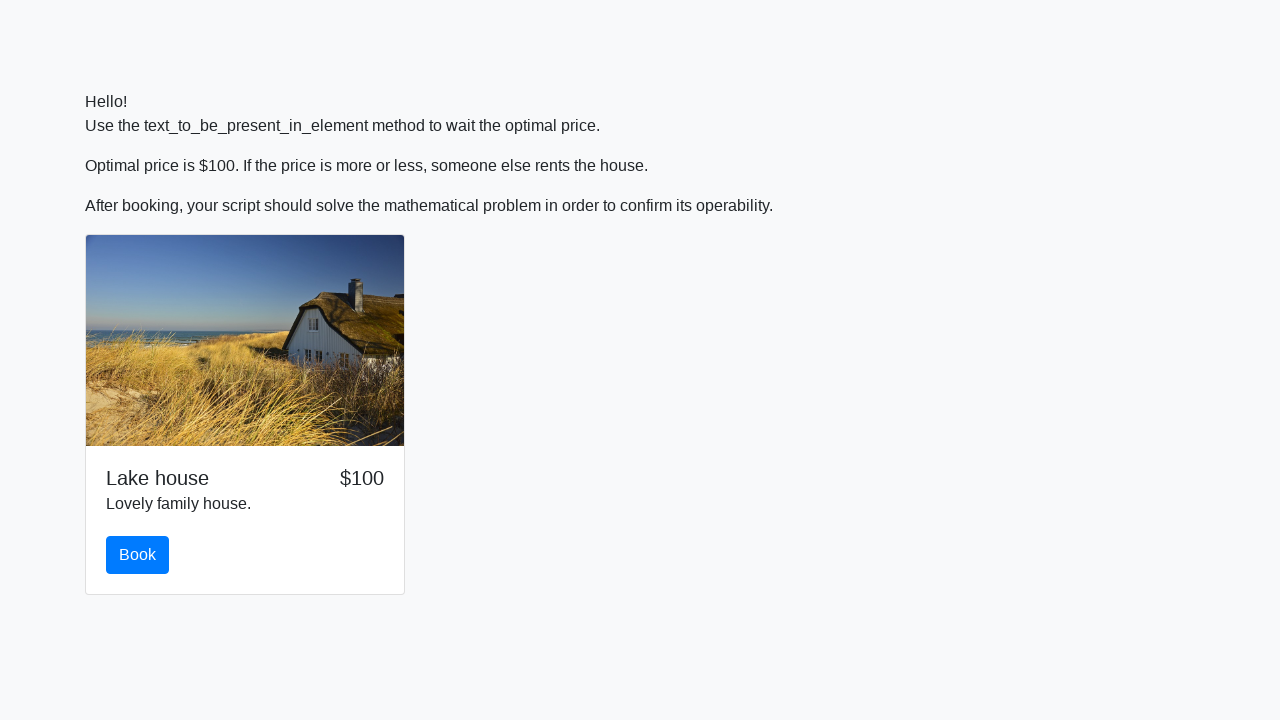

Clicked the book button at (138, 555) on #book
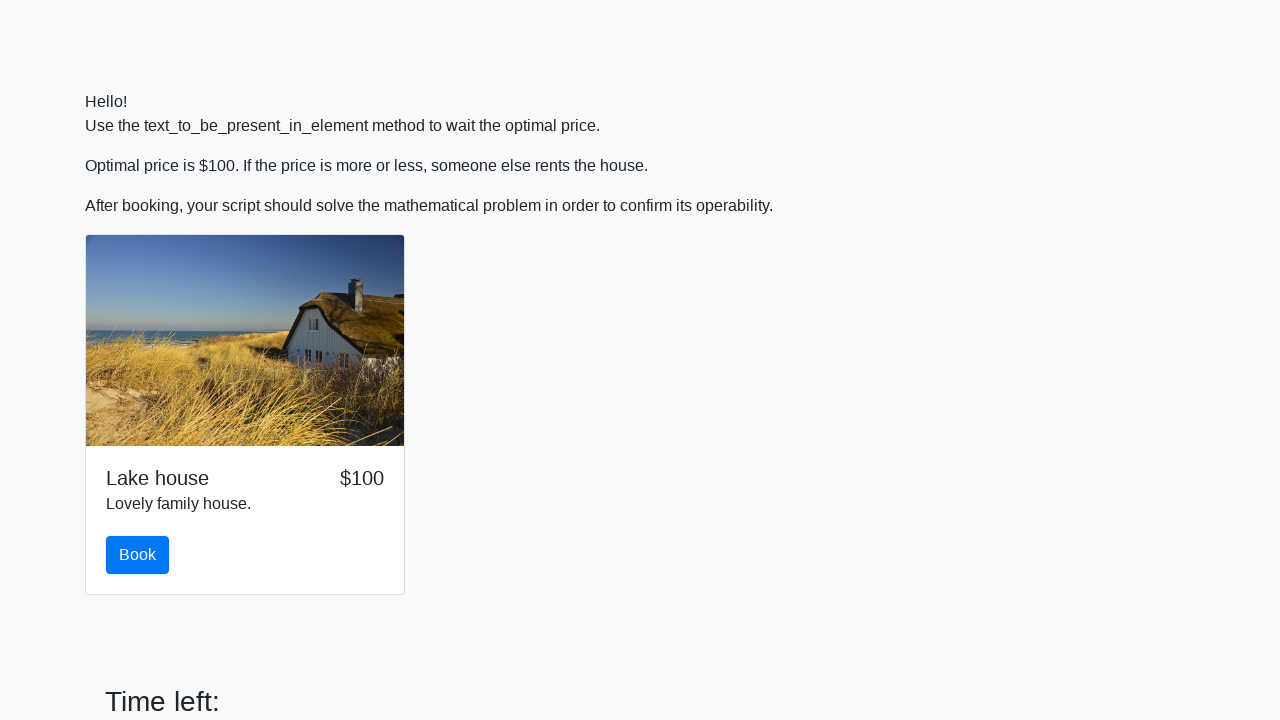

Retrieved x value from input_value element
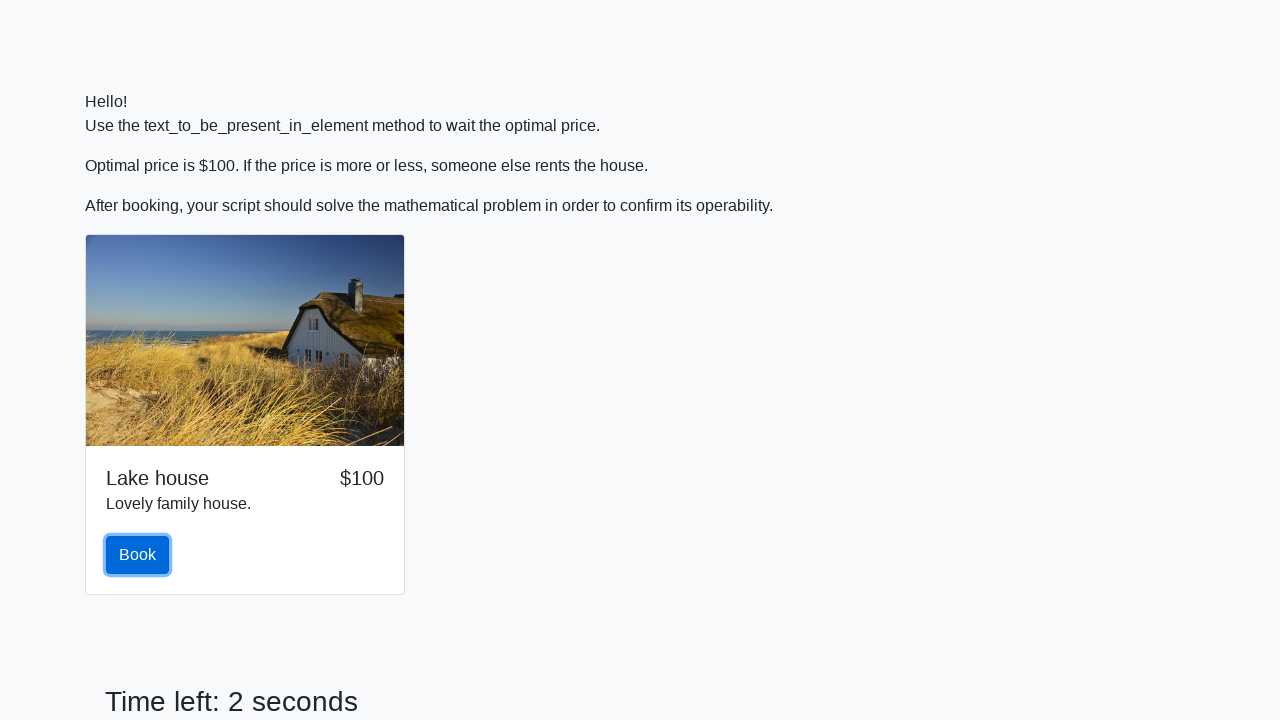

Calculated mathematical answer: 2.4158884567307752
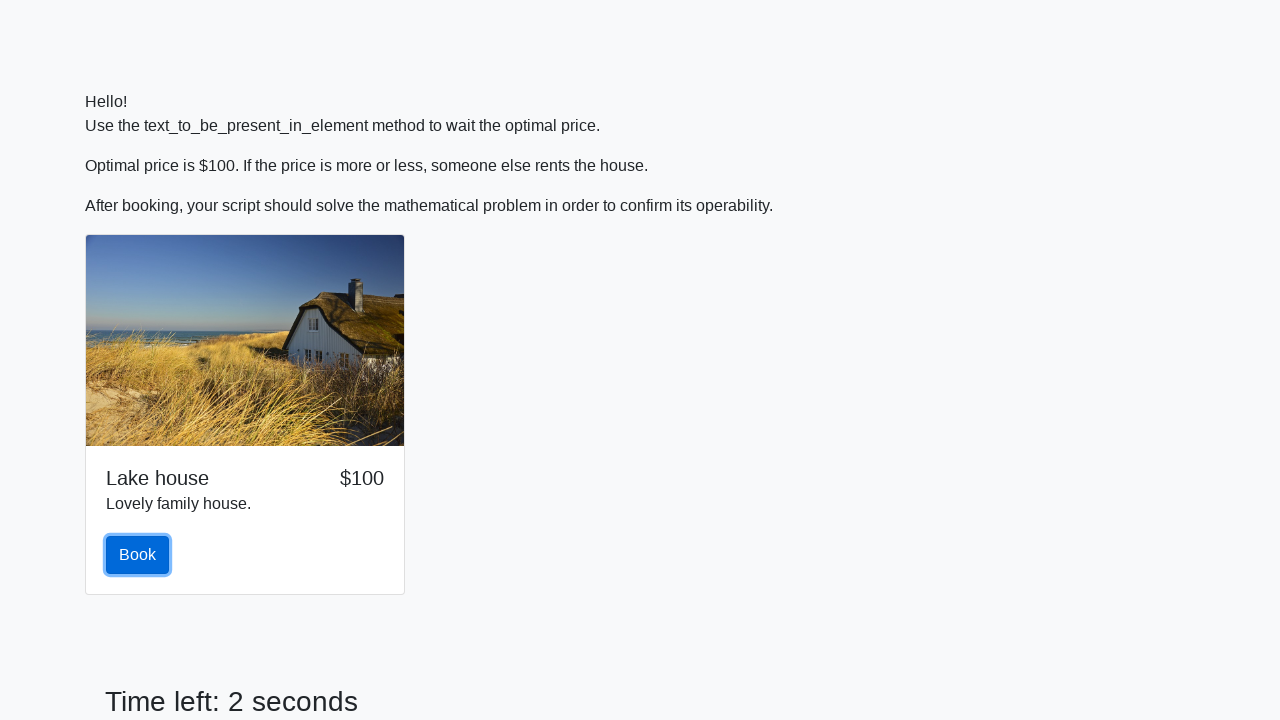

Filled answer field with calculated result on #answer
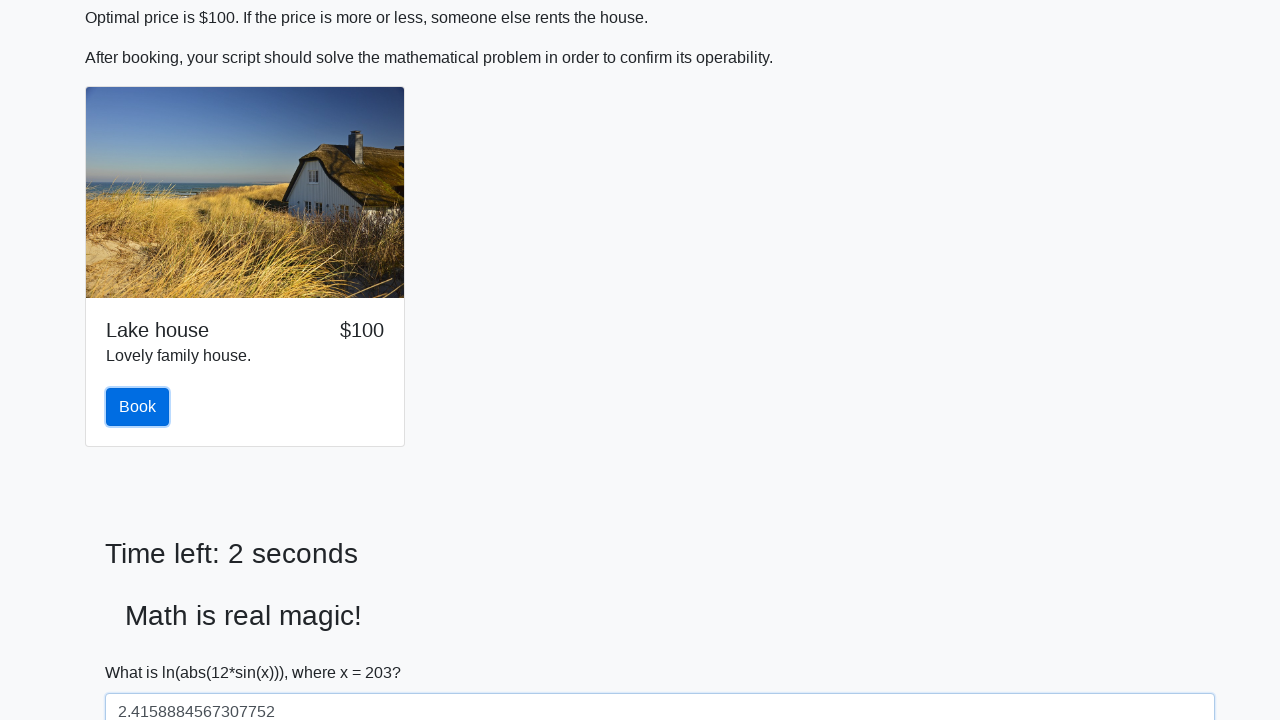

Clicked solve button to submit answer at (143, 651) on #solve
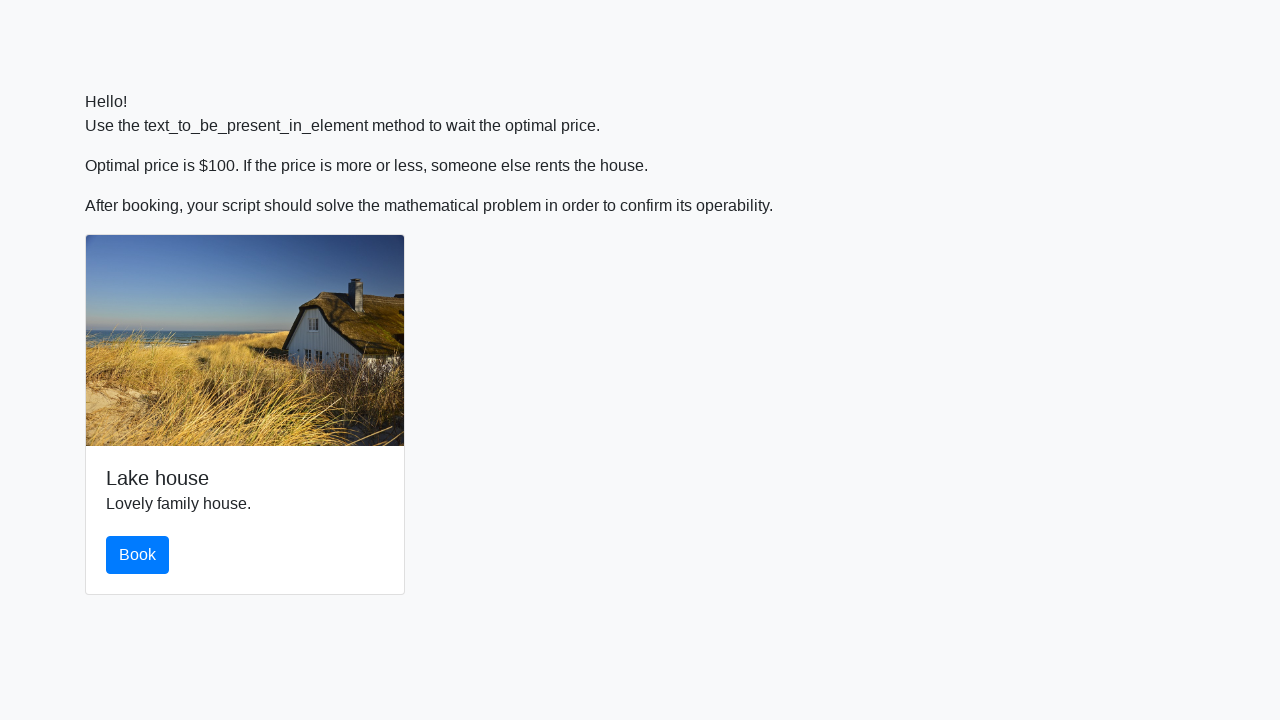

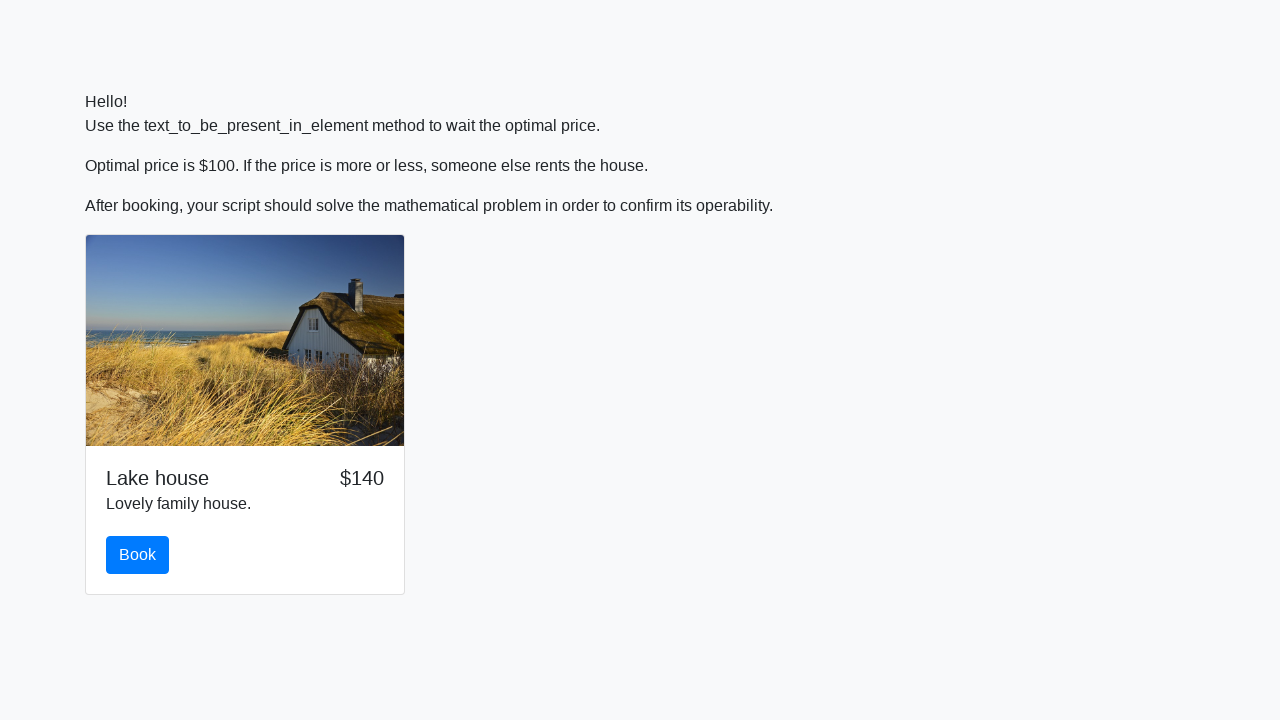